Tests double-click functionality on a registration form by filling a first name field and performing a double-click action on it to select the text.

Starting URL: https://grotechminds.com/registration/

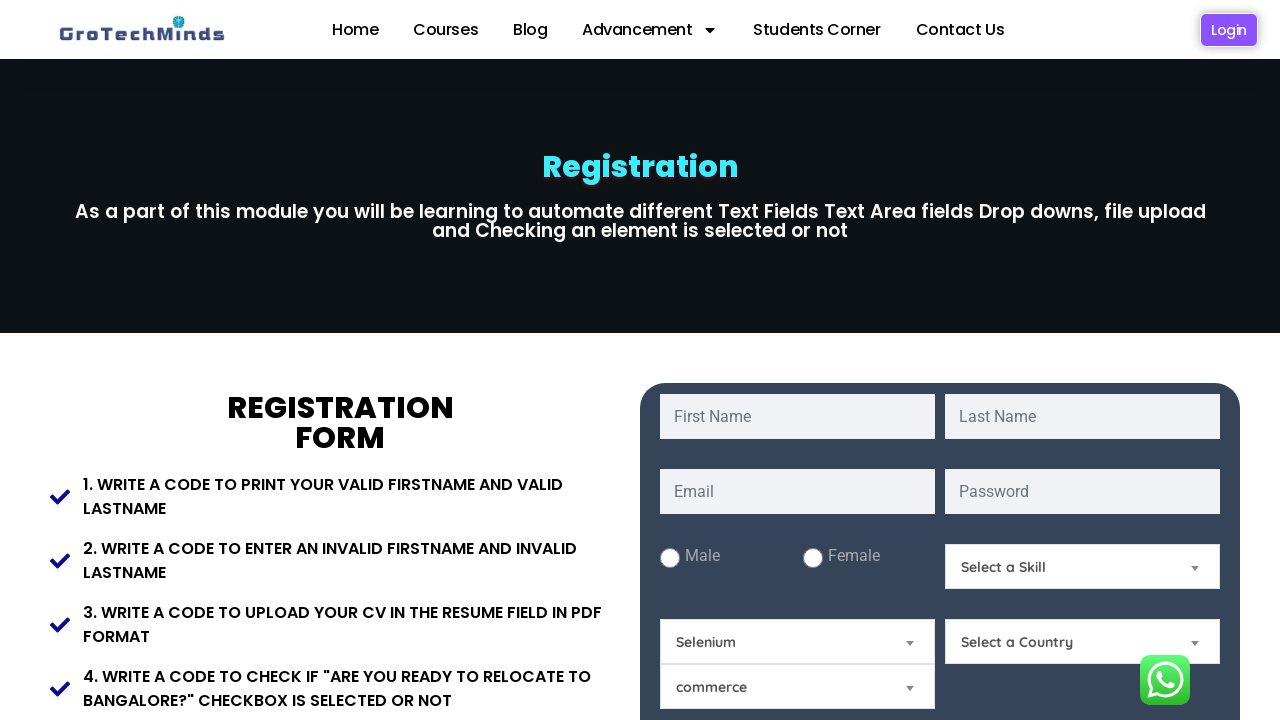

Waited 3 seconds for page to load
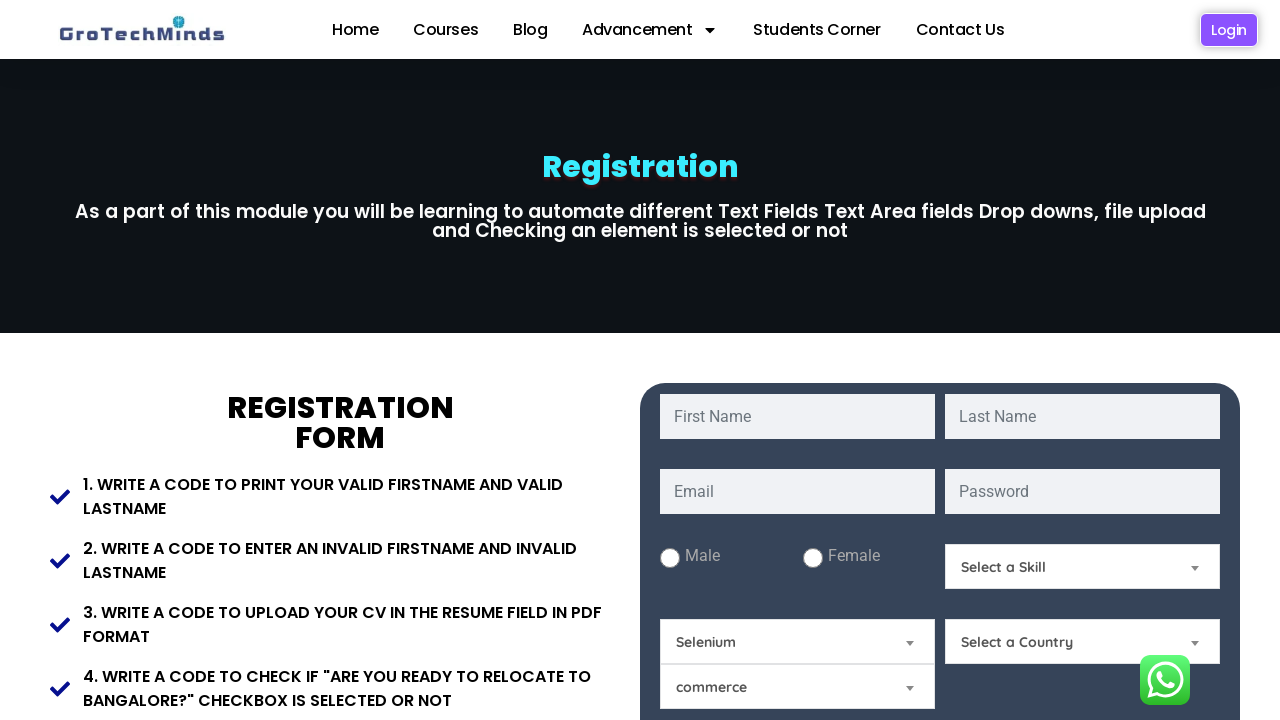

Filled first name field with 'Sarika' on #fname
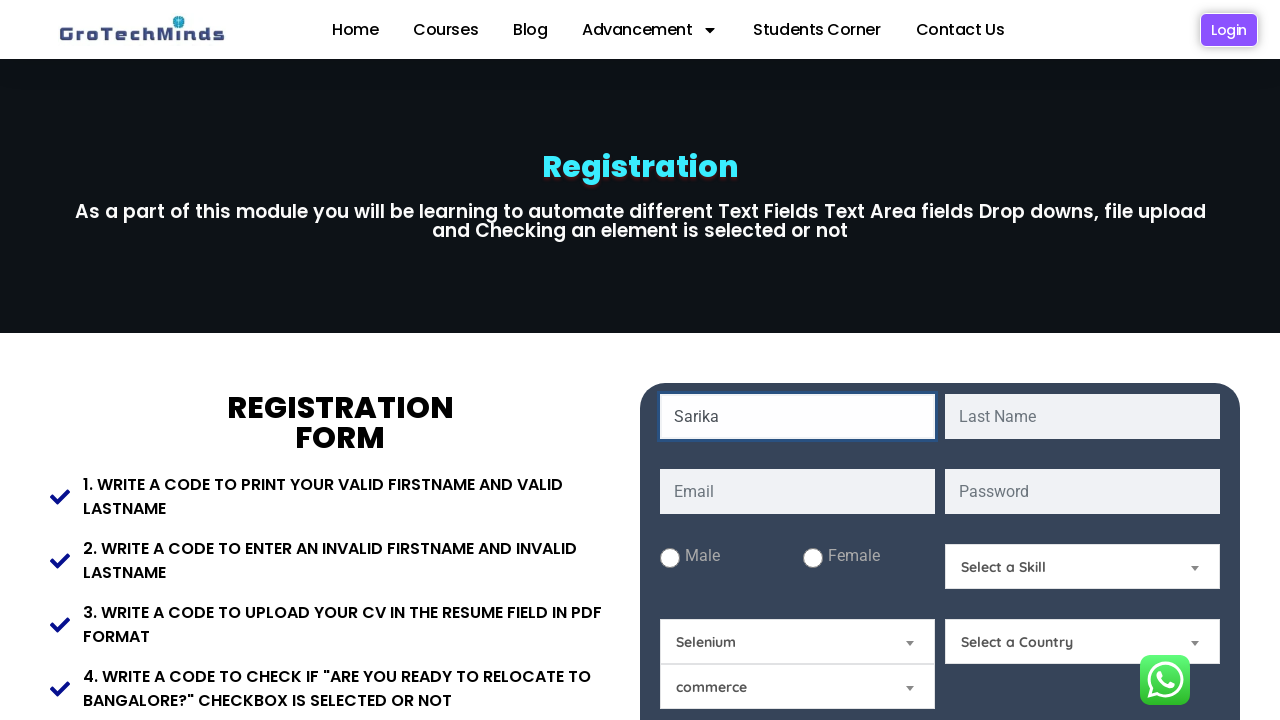

Double-clicked on first name field to select text at (798, 416) on #fname
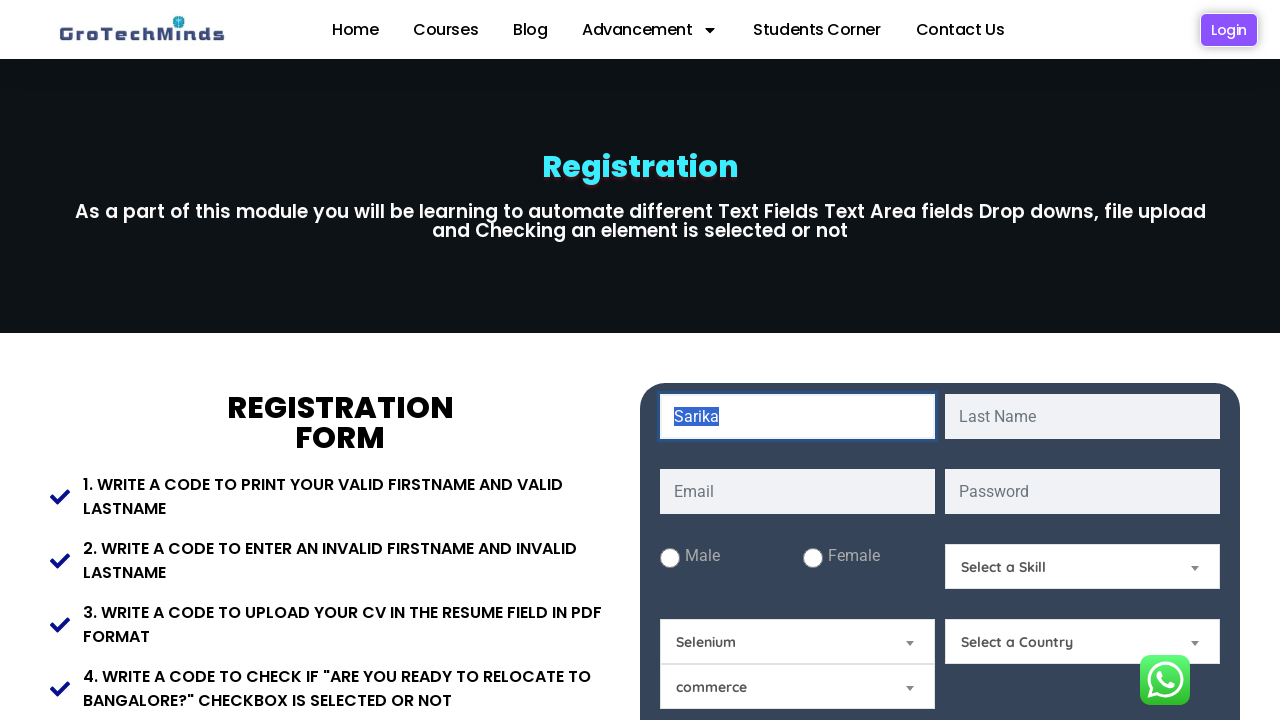

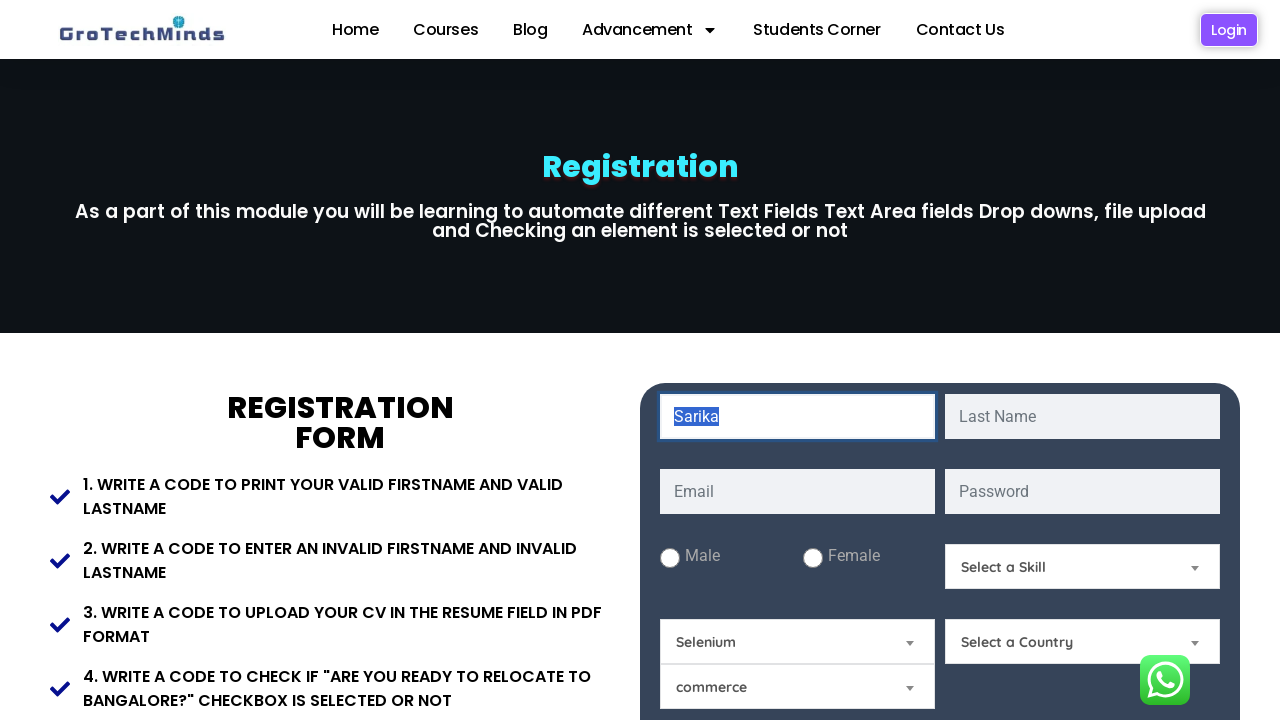